Navigates to the EKF Group website and verifies the page title loads correctly

Starting URL: https://ekfgroup.com/

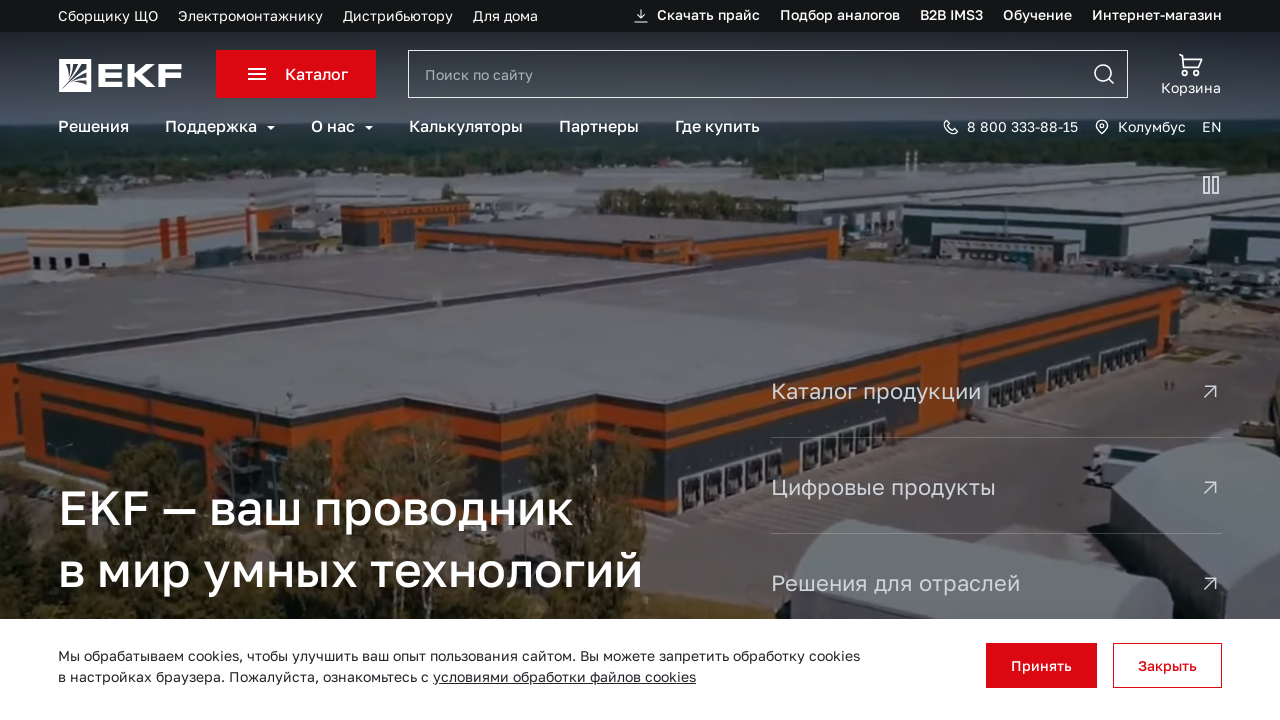

Waited for page to fully load (networkidle state)
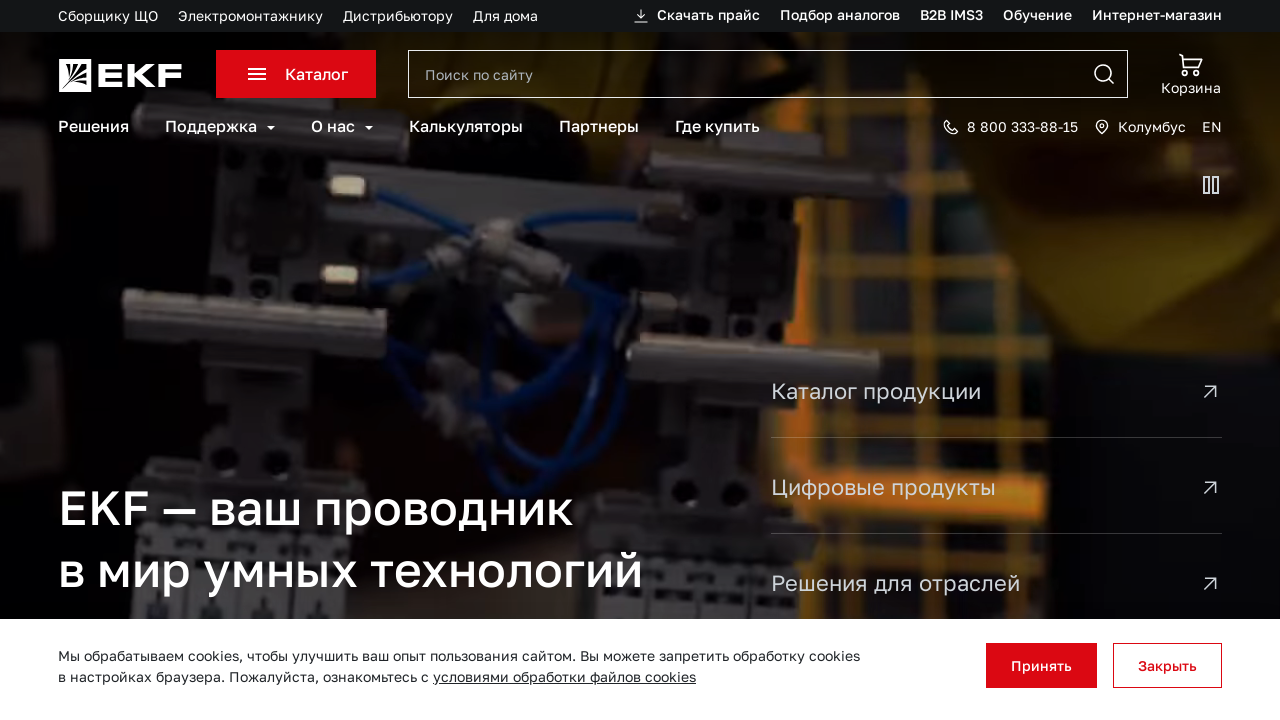

Retrieved page title
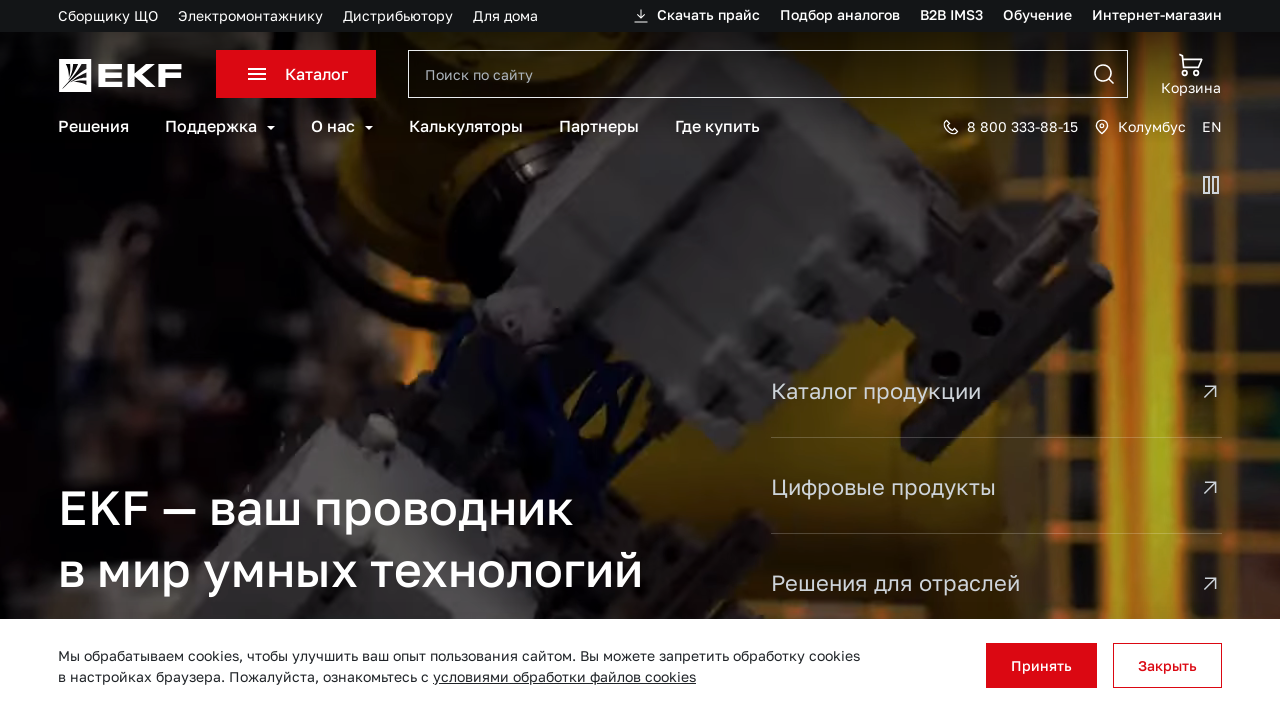

Verified page title is present and non-empty
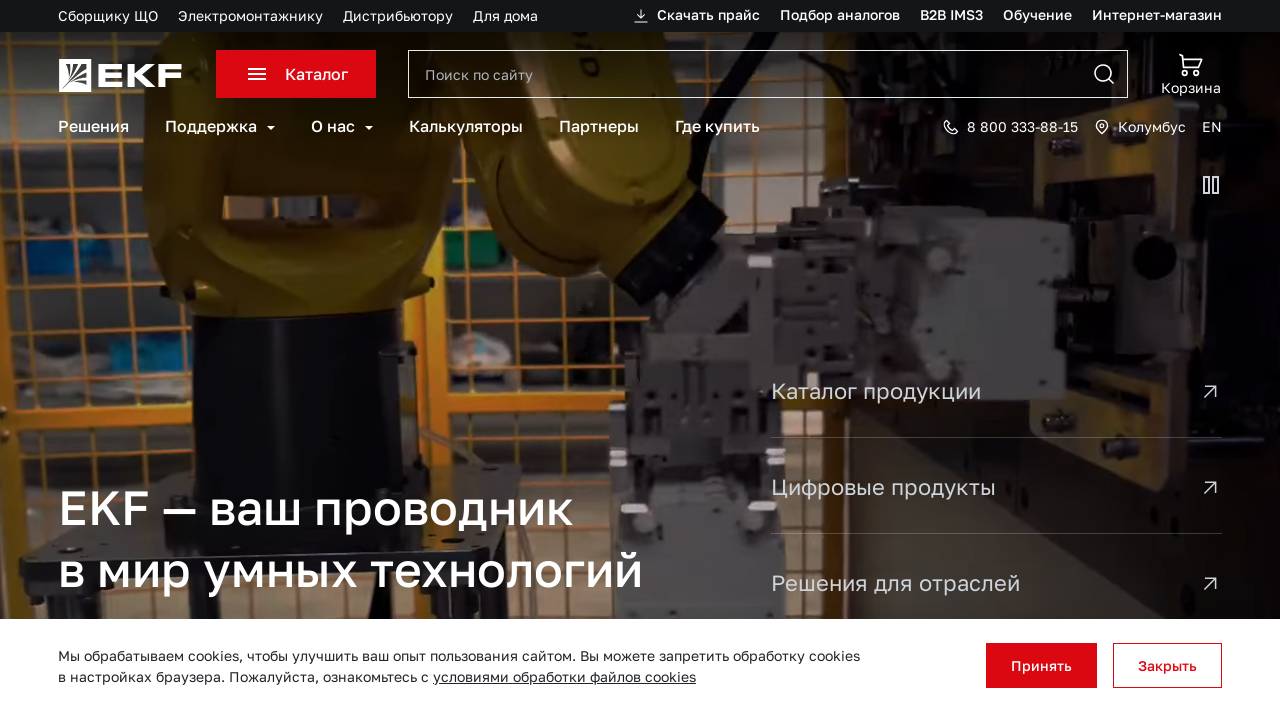

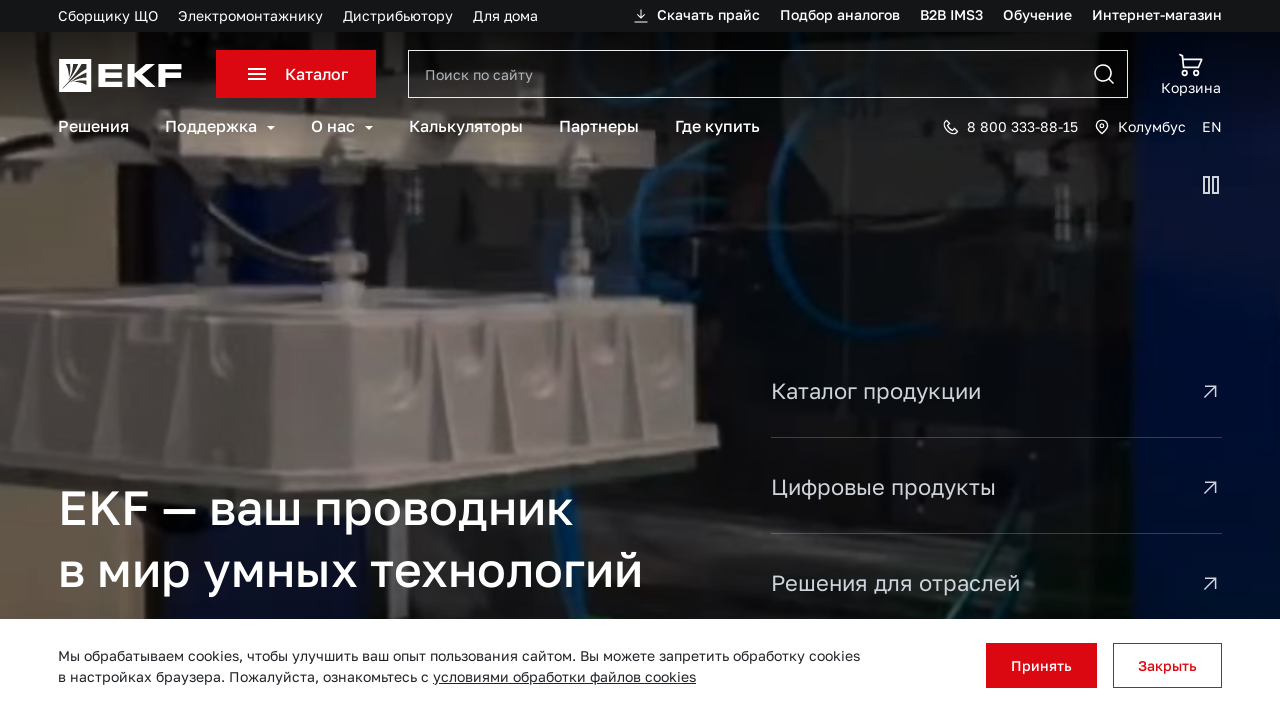